Simple test that navigates to devmedia.com.br and verifies the page loads by checking the current URL

Starting URL: http://devmedia.com.br

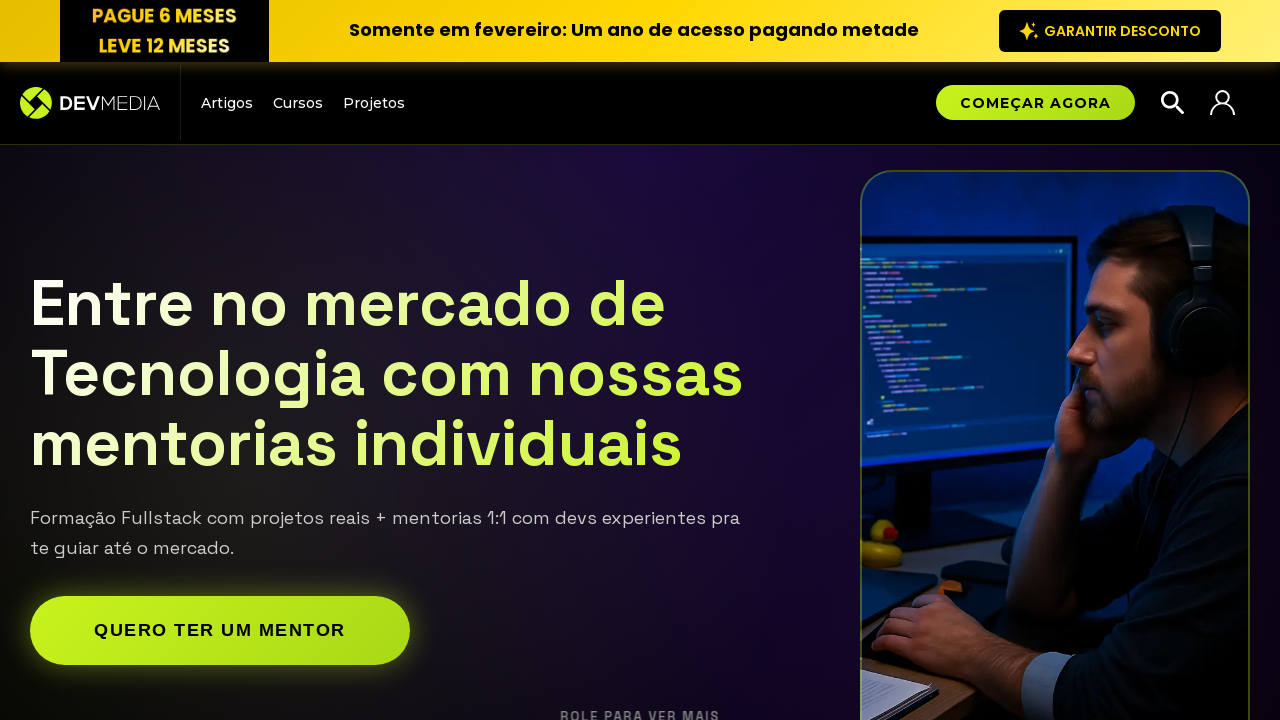

Page loaded - DOM content ready
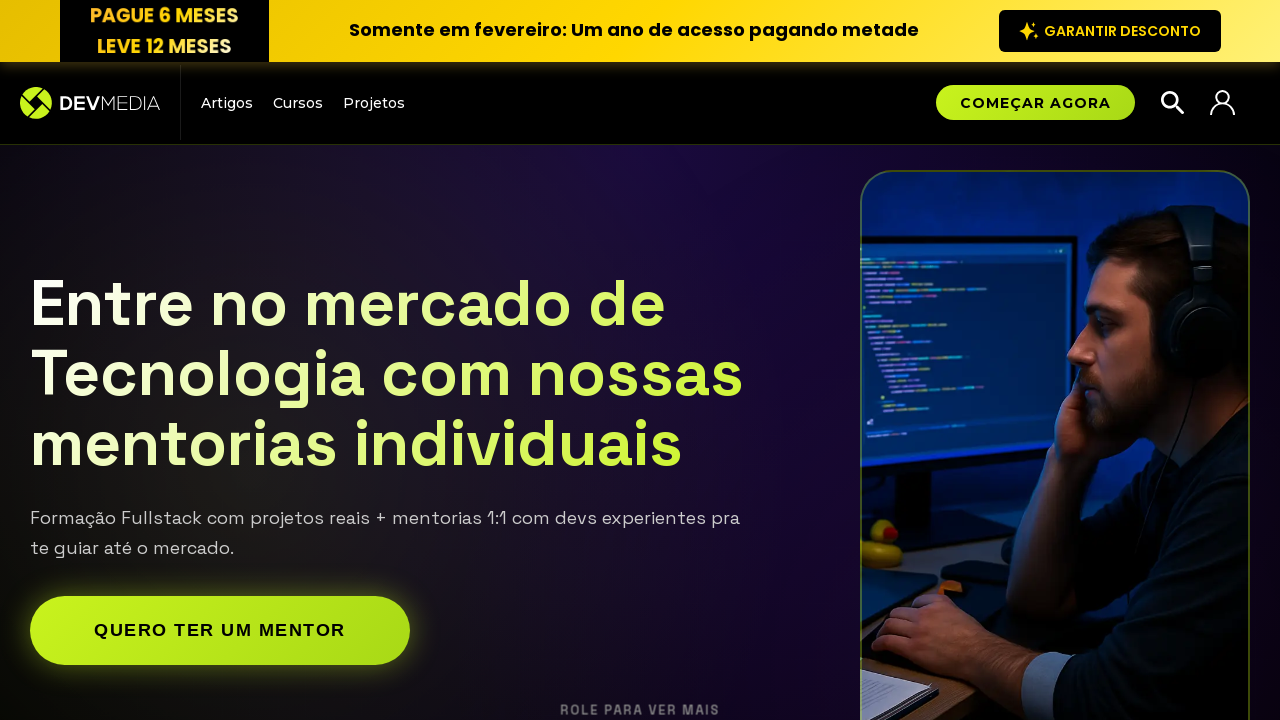

Retrieved current URL: https://www.devmedia.com.br/
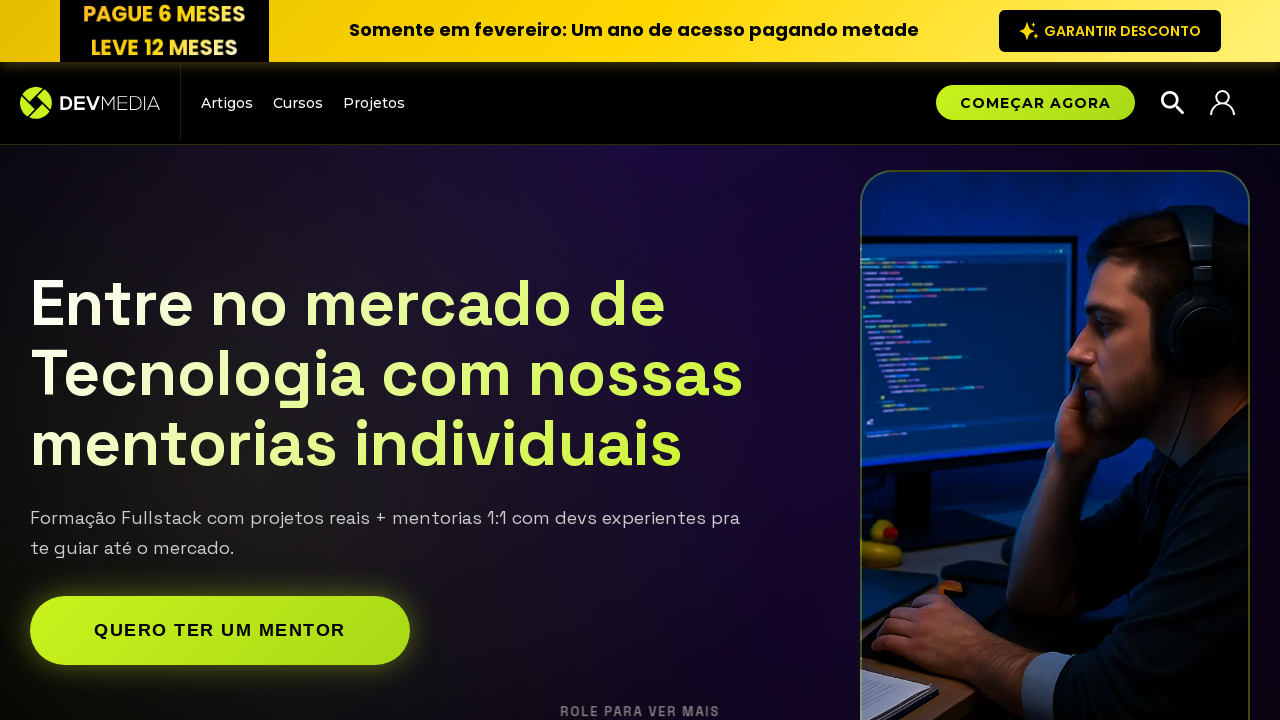

Printed current URL to console
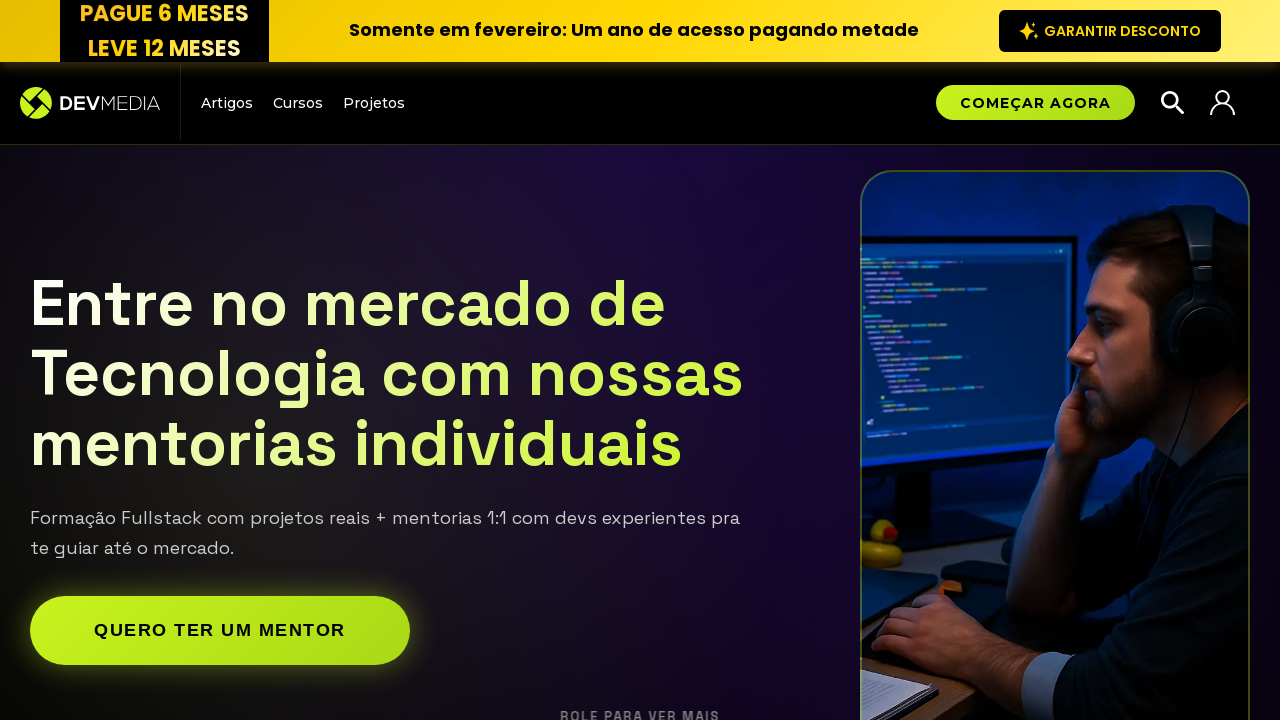

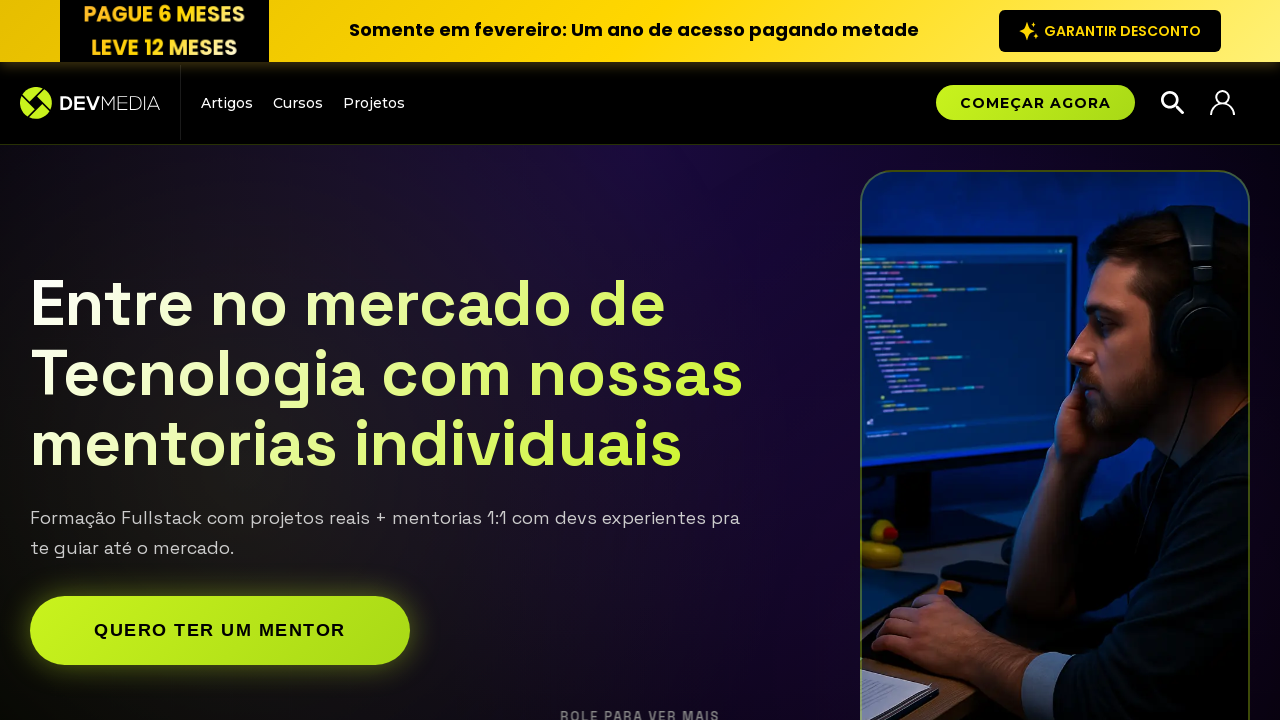